Navigates to SeleniumEasy website, maximizes the window, and retrieves basic page information (title, URL, window handle, page source)

Starting URL: https://www.seleniumeasy.com/

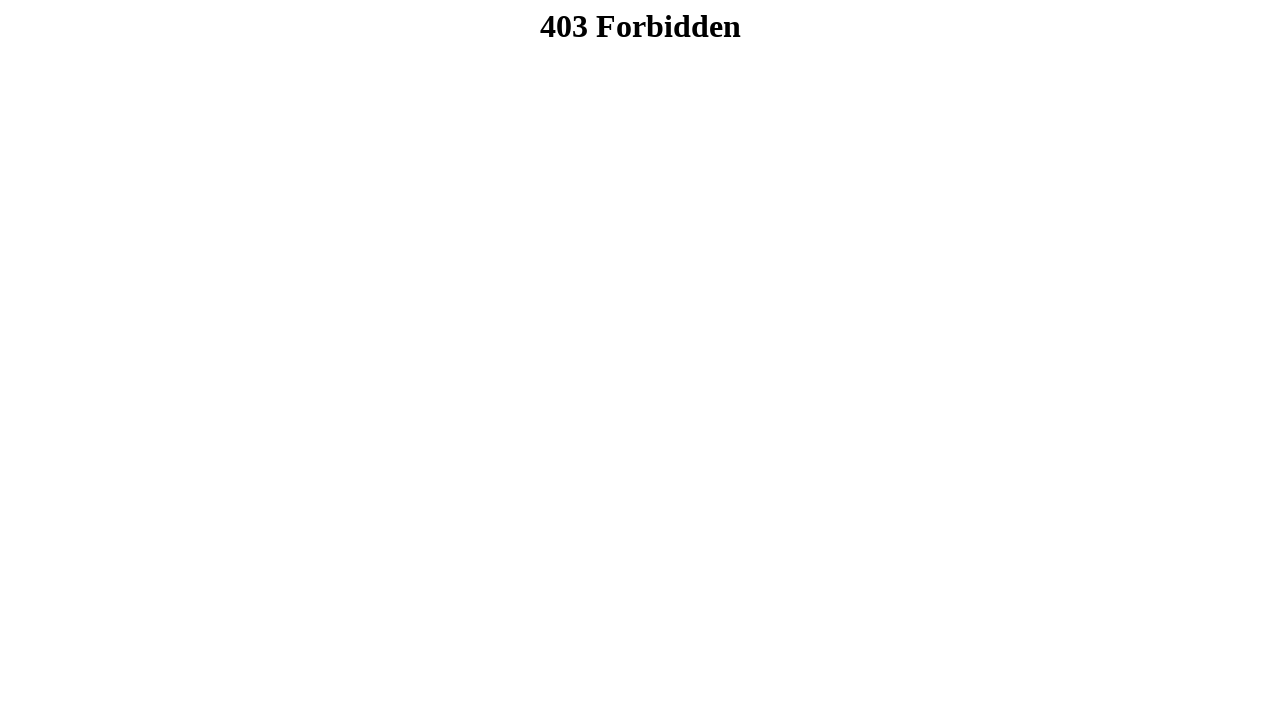

Set viewport size to 1920x1080 to maximize window
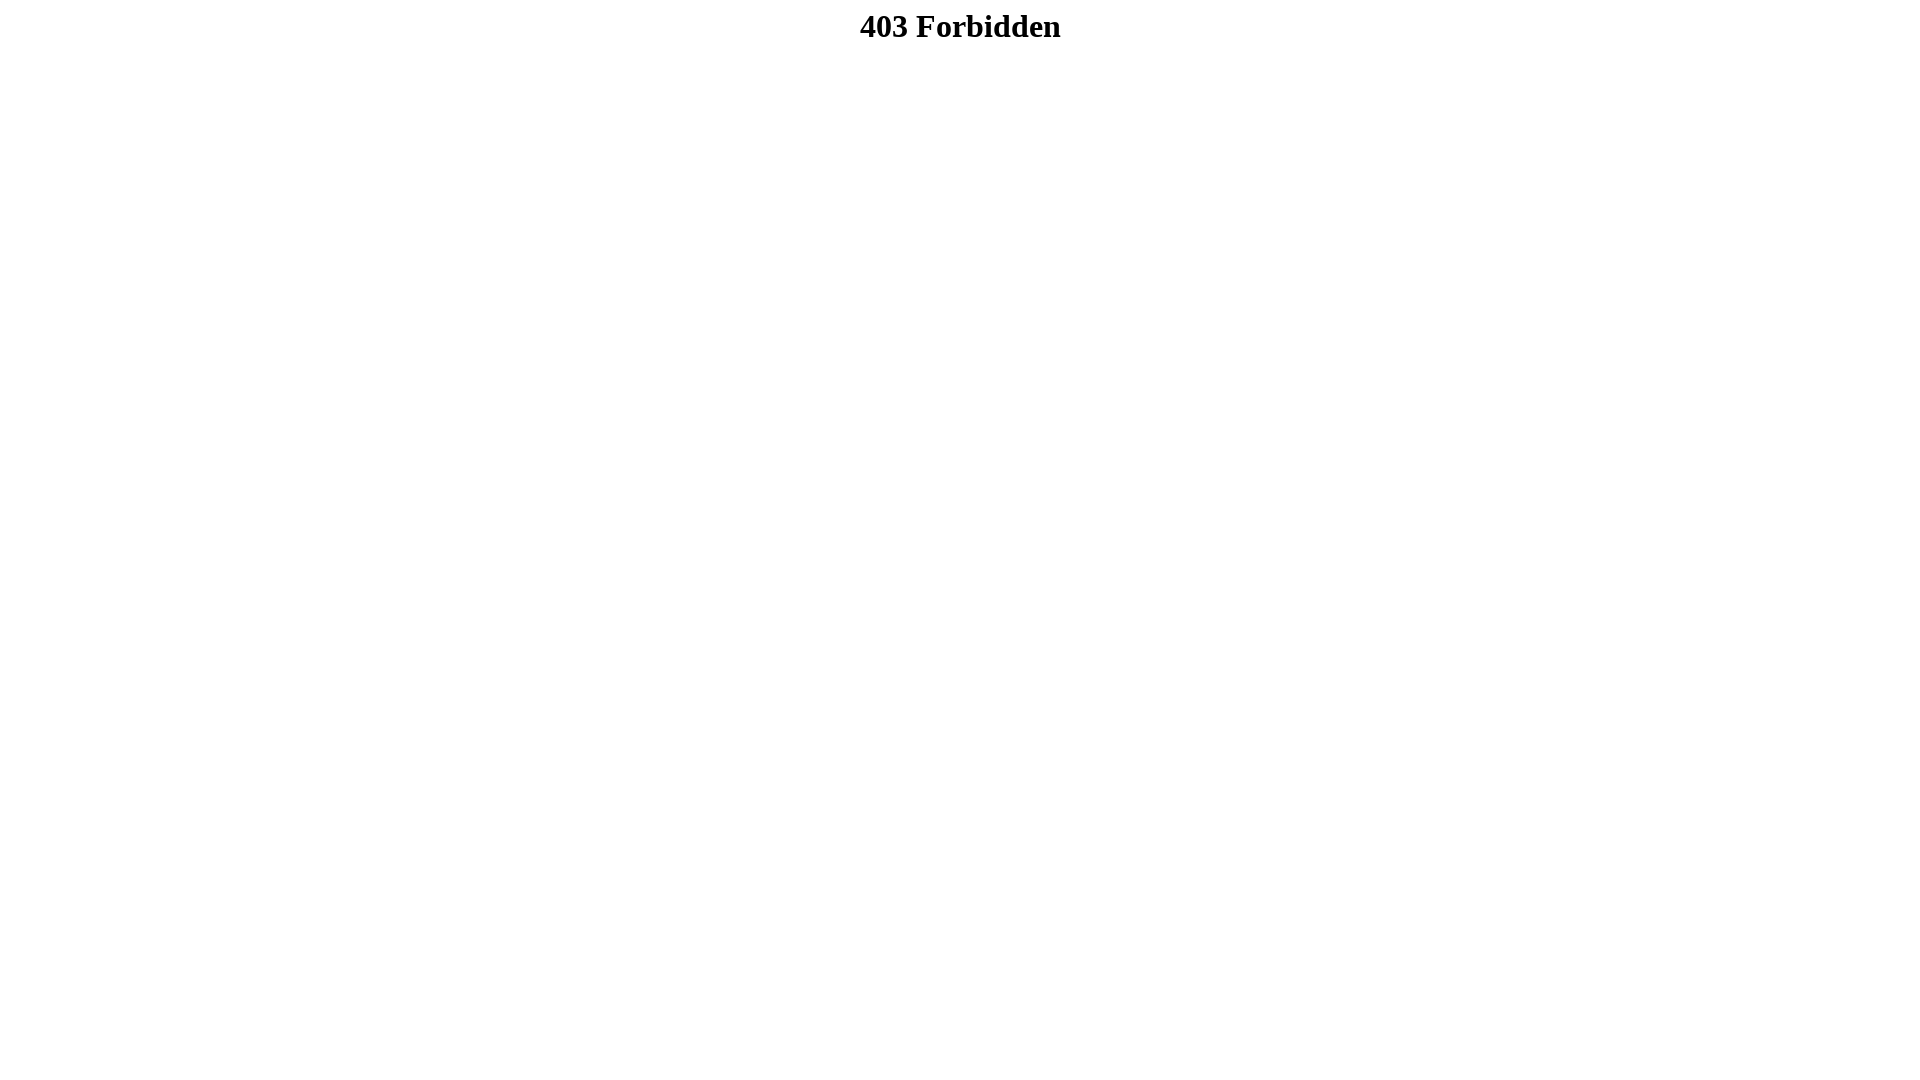

Retrieved page title: 403 Forbidden
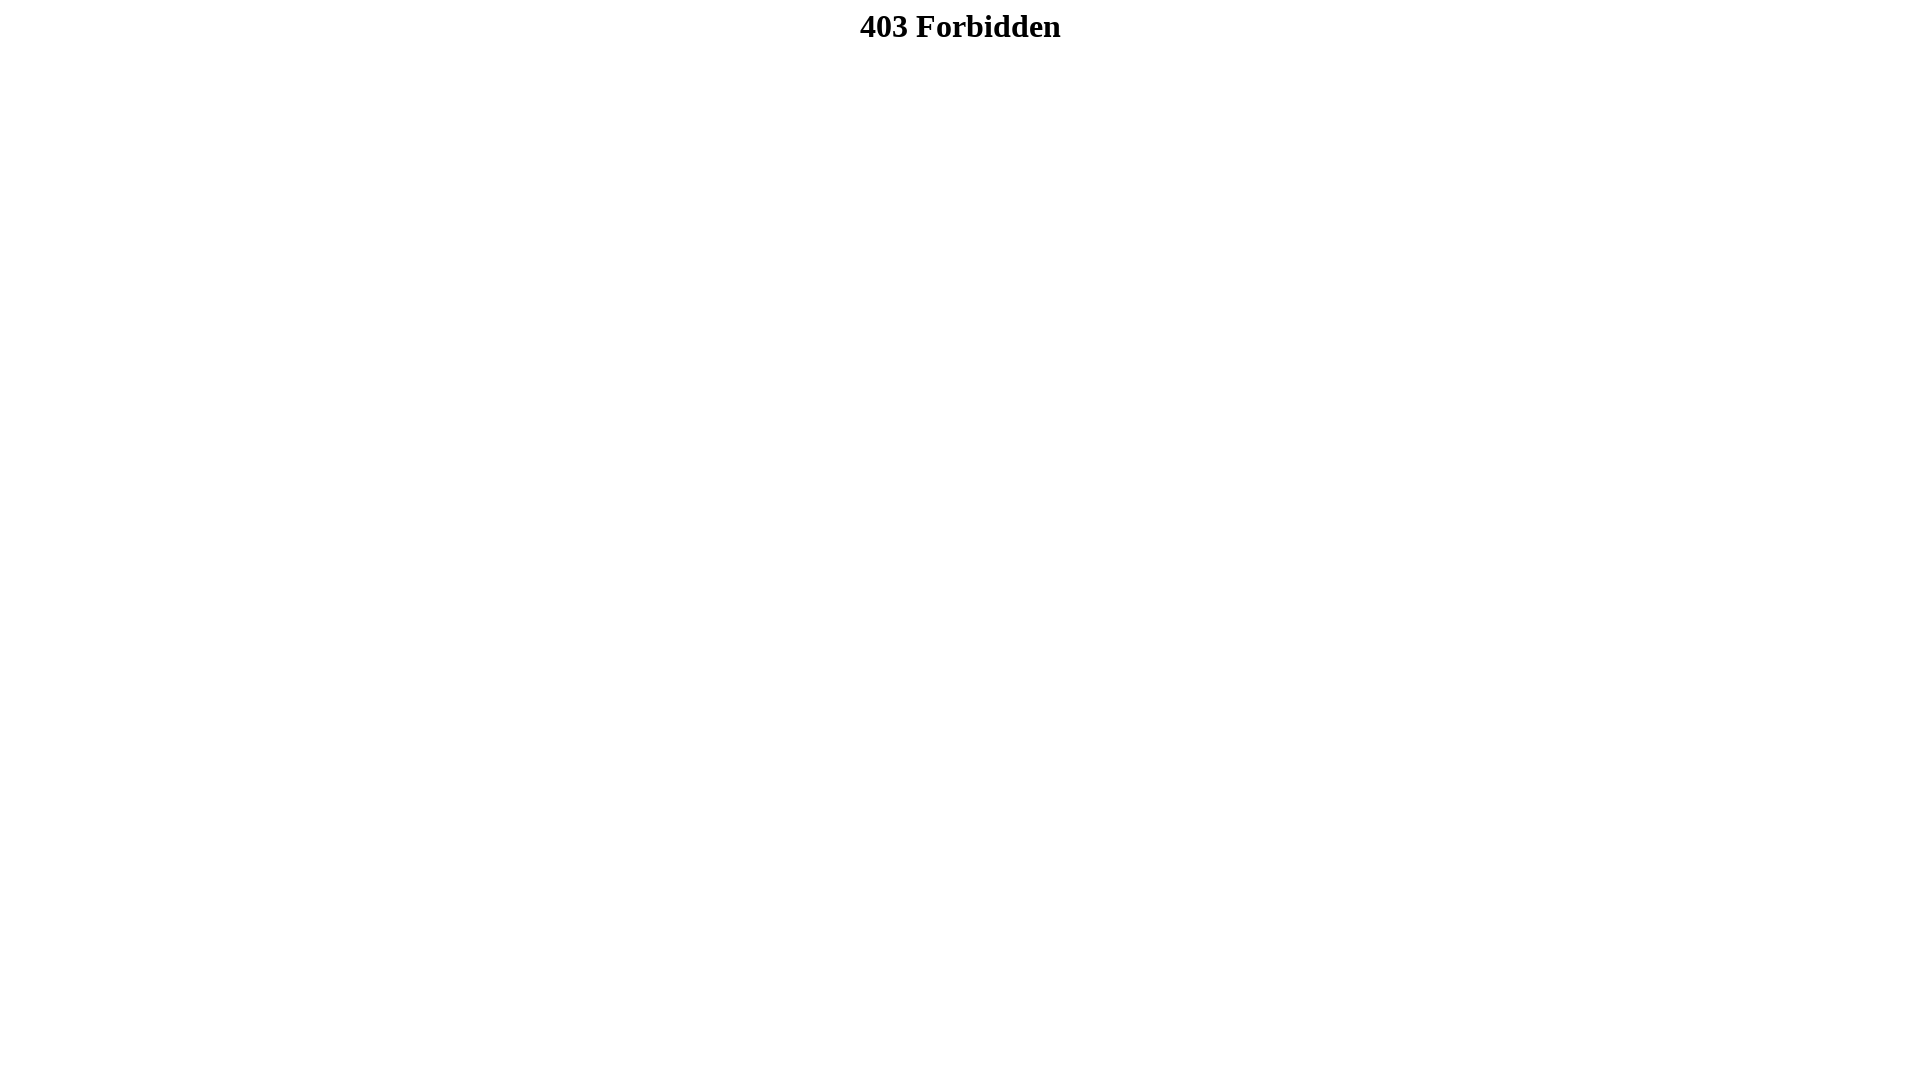

Retrieved current URL: https://www.seleniumeasy.com/lander
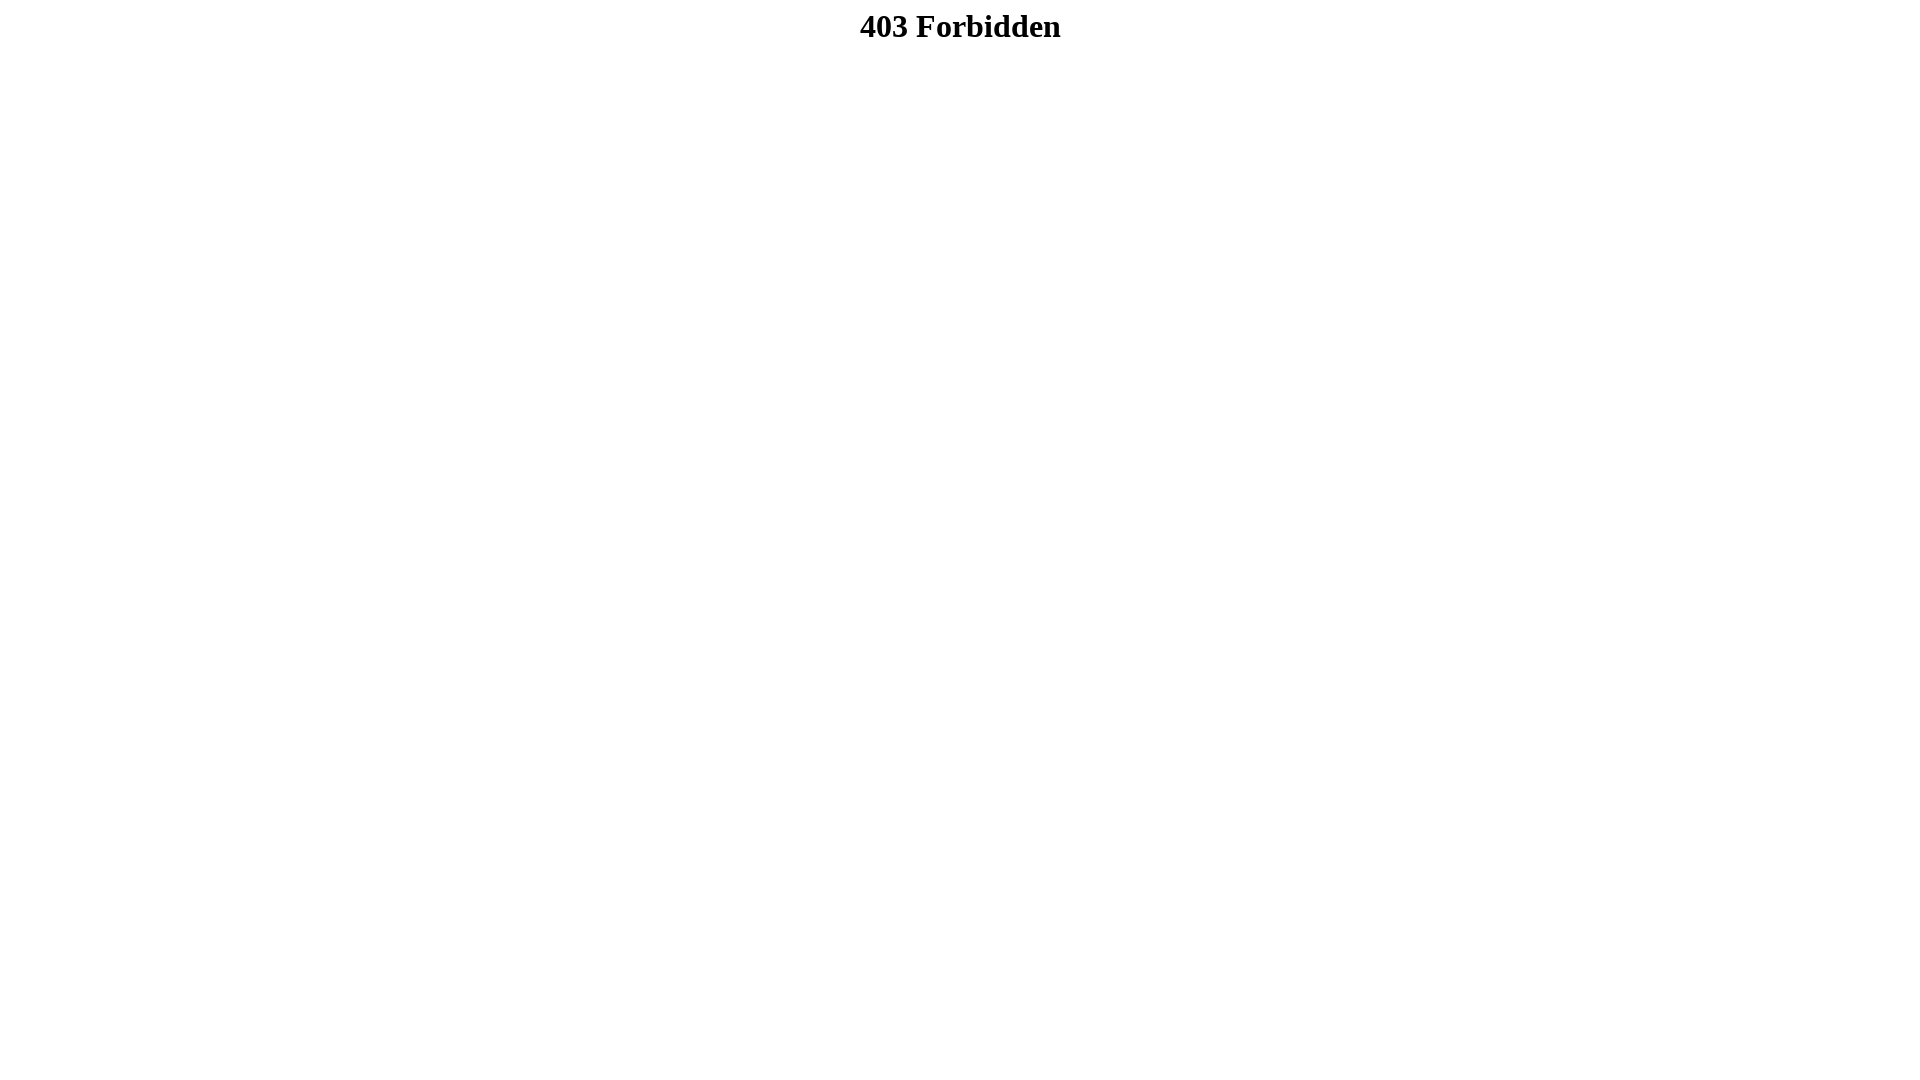

Retrieved page source content
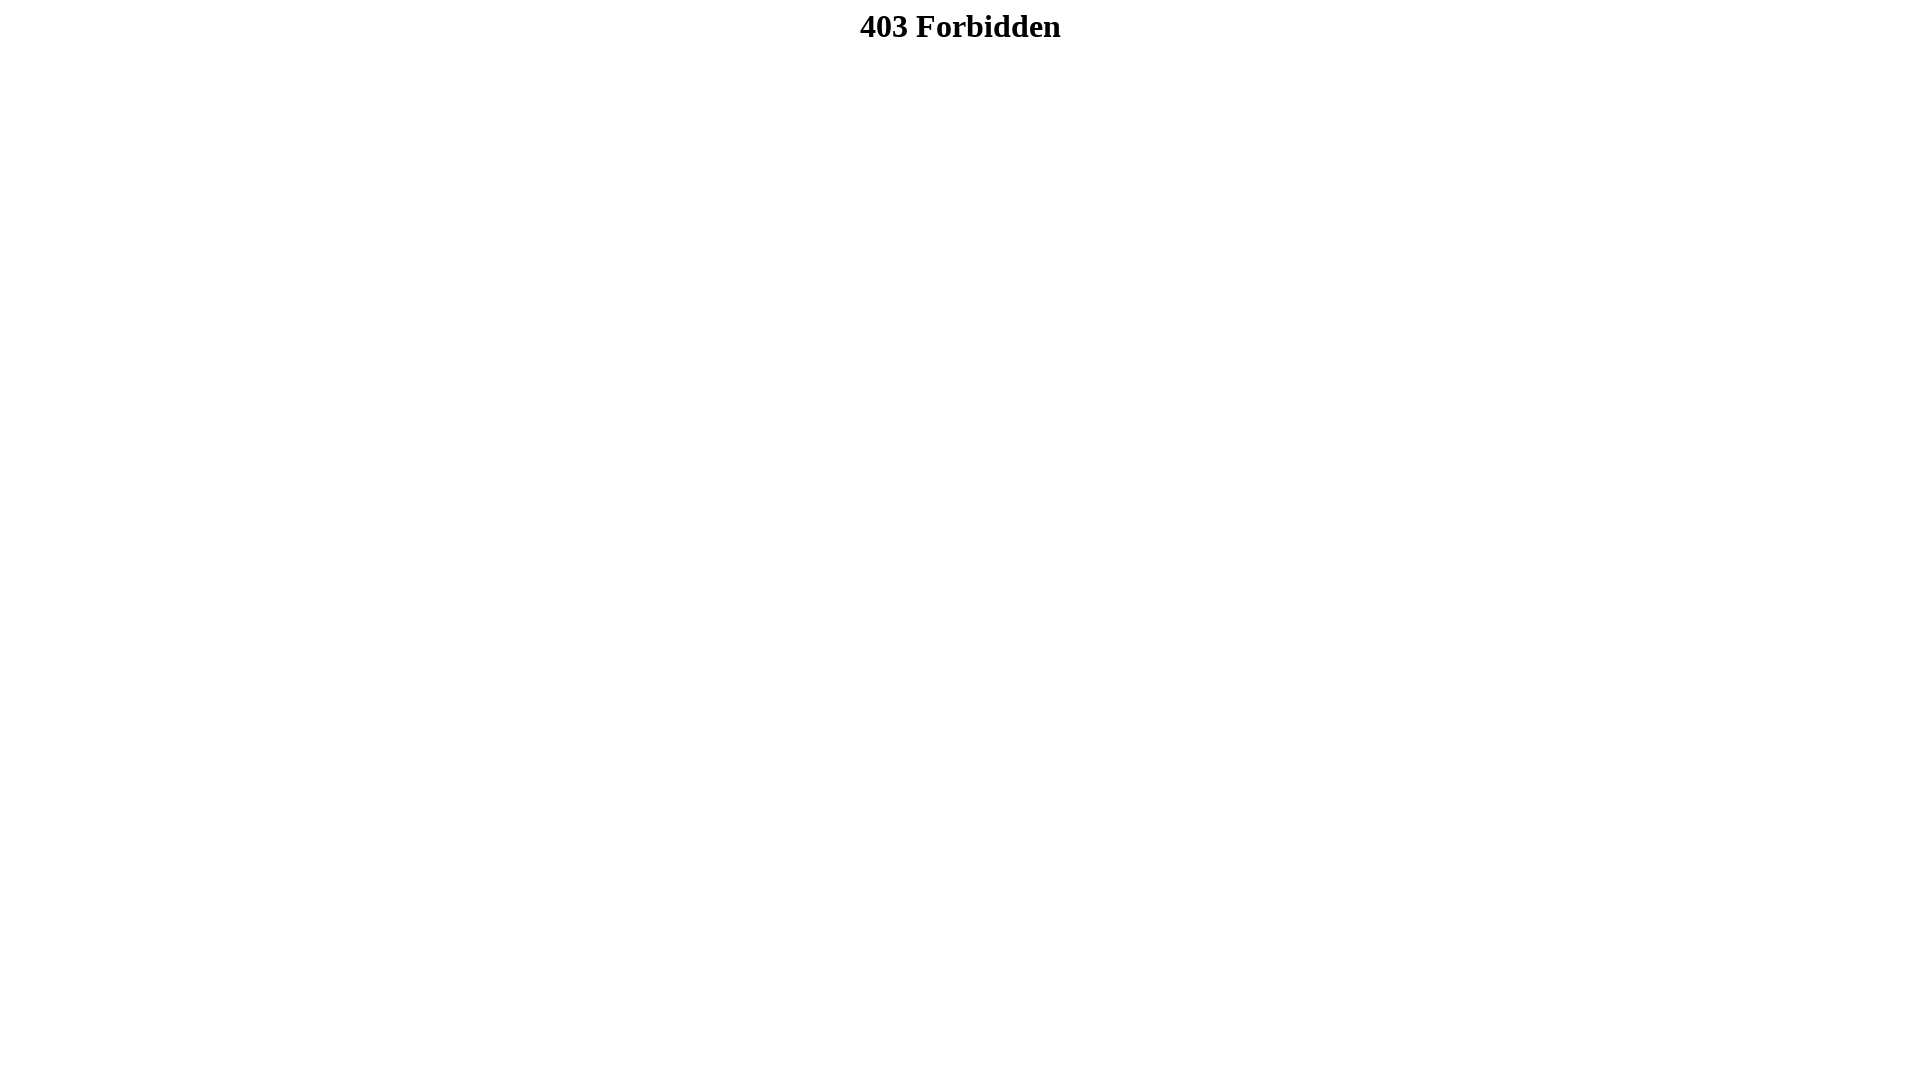

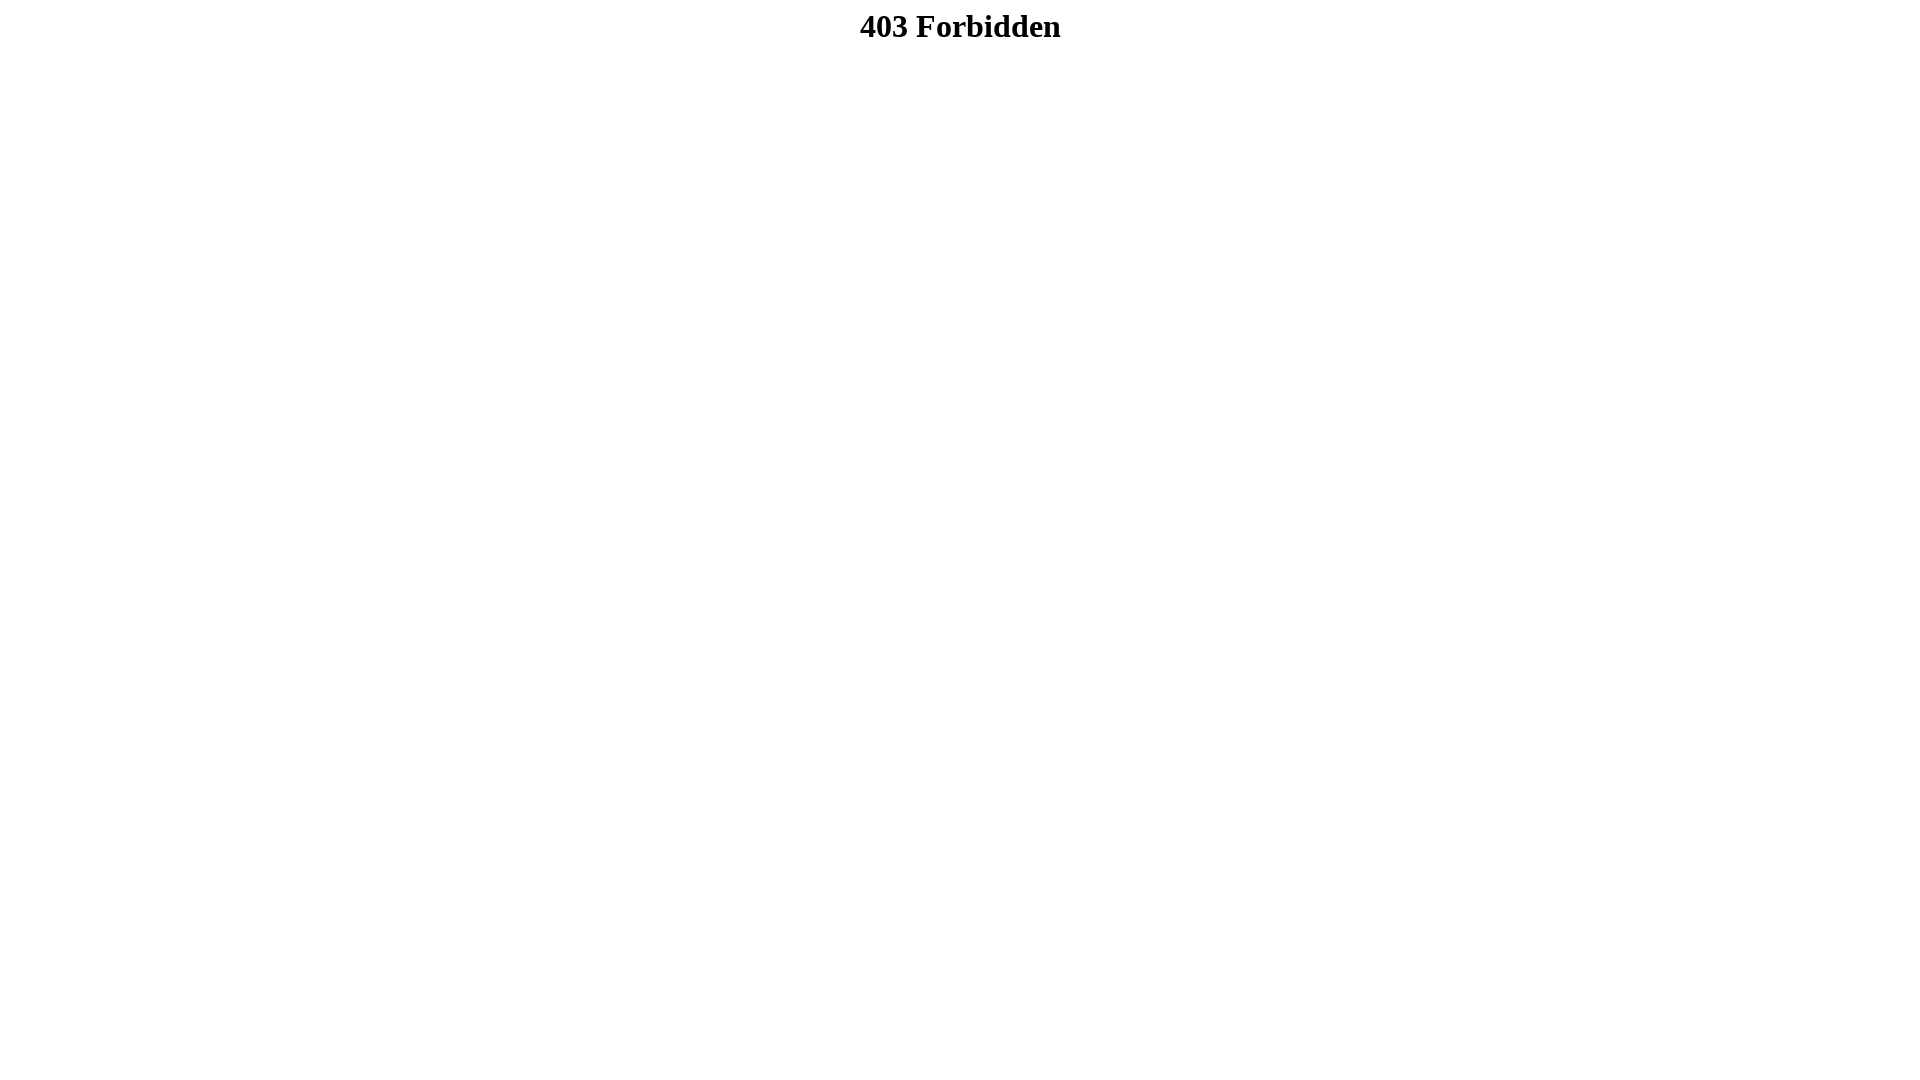